Tests dropdown interaction by clicking a dropdown button to reveal a Facebook link and then clicking that link

Starting URL: https://omayo.blogspot.com/

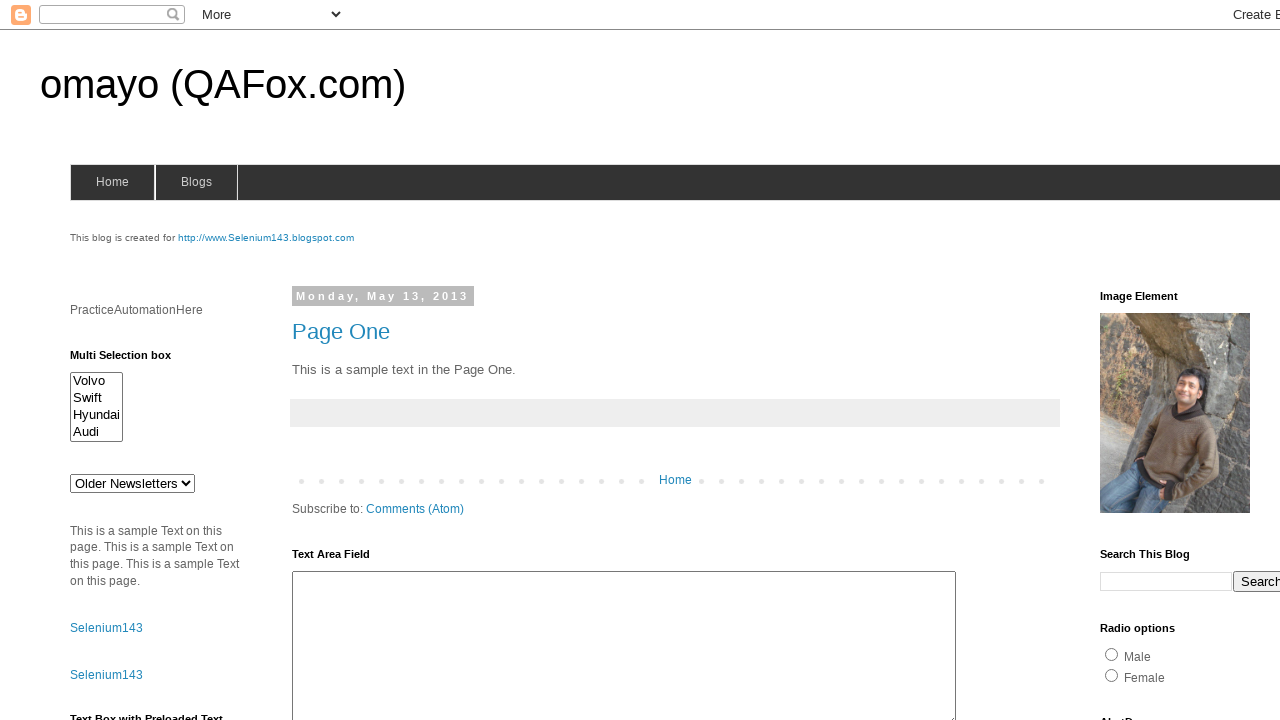

Clicked dropdown button to reveal options at (1227, 360) on button:text('Dropdown')
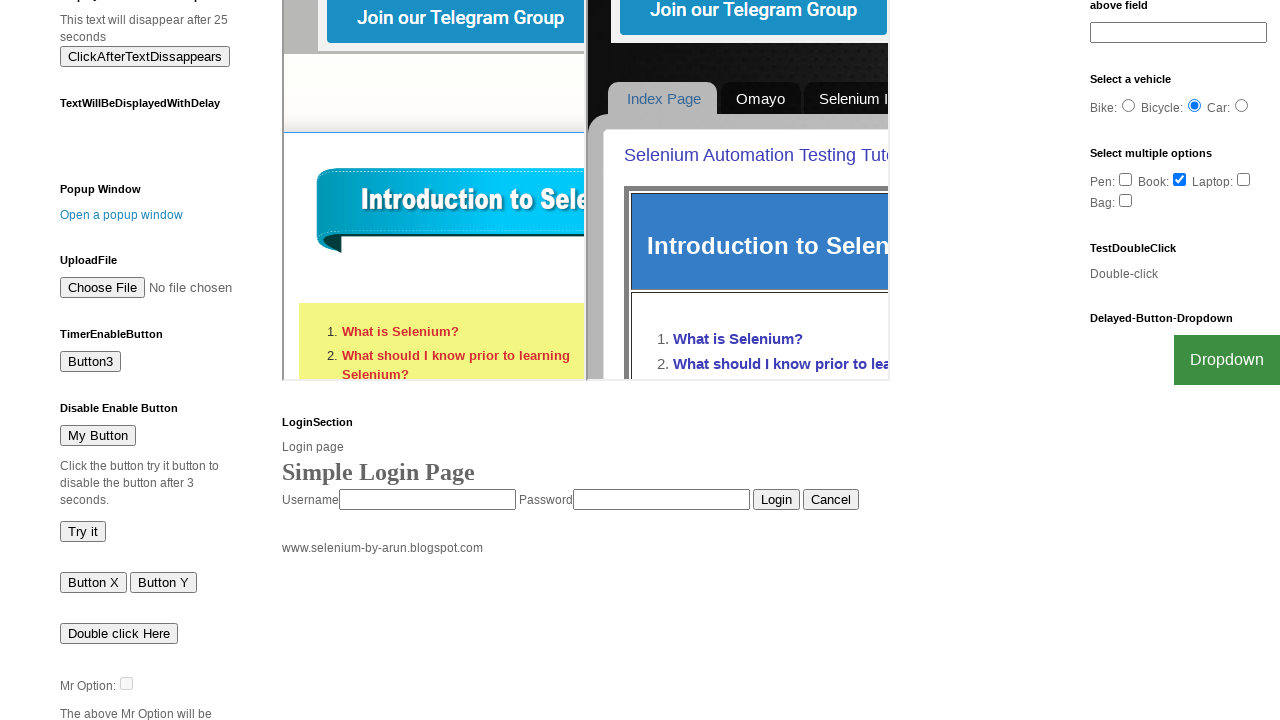

Facebook link became visible
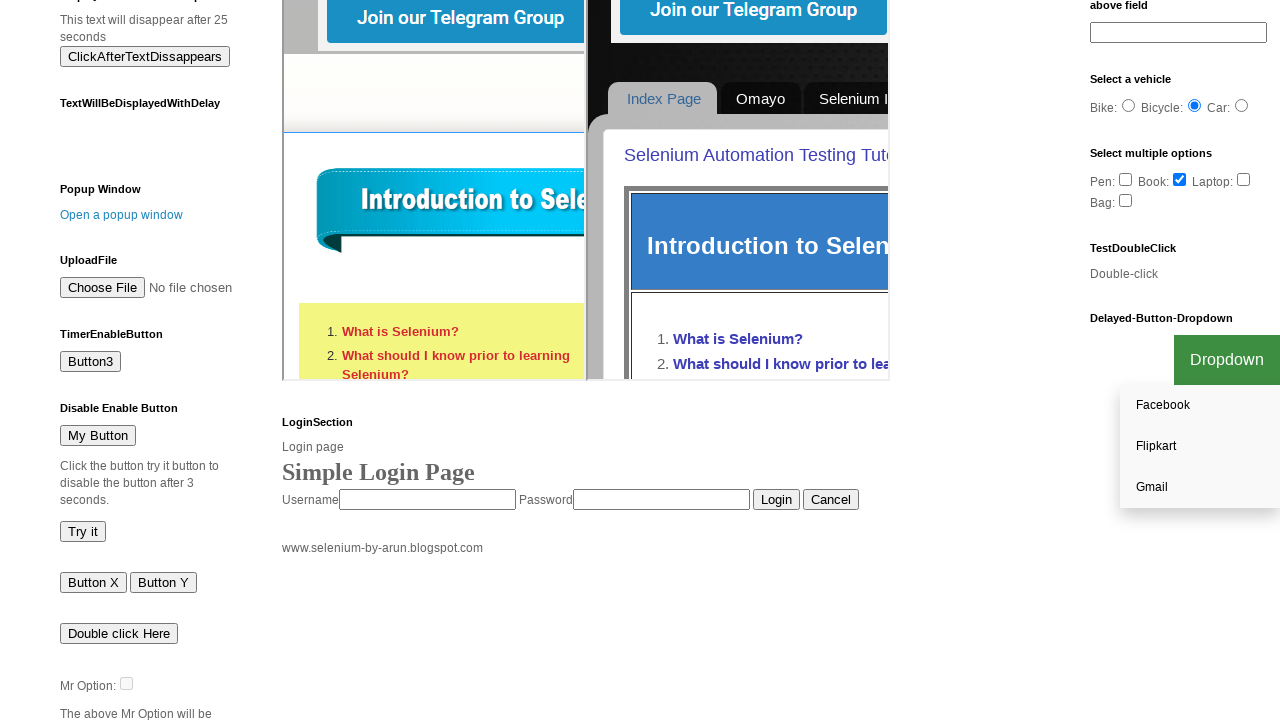

Clicked Facebook link at (1200, 406) on a:text('Facebook')
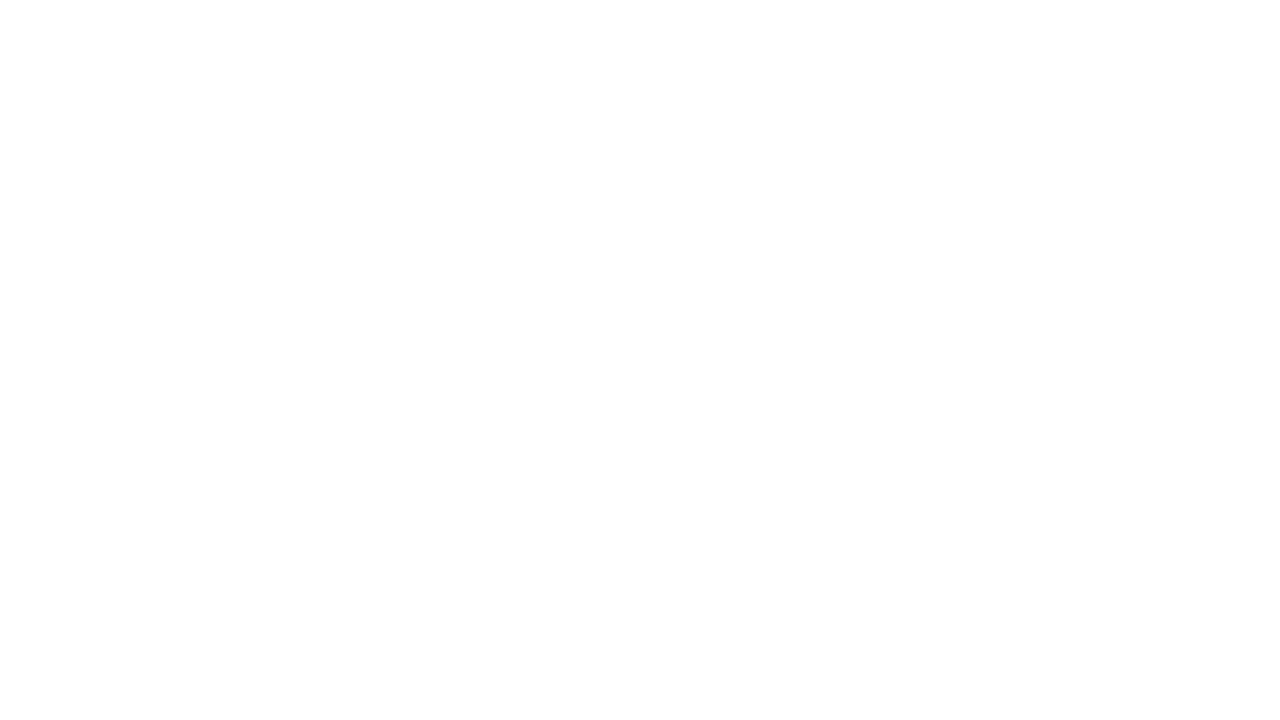

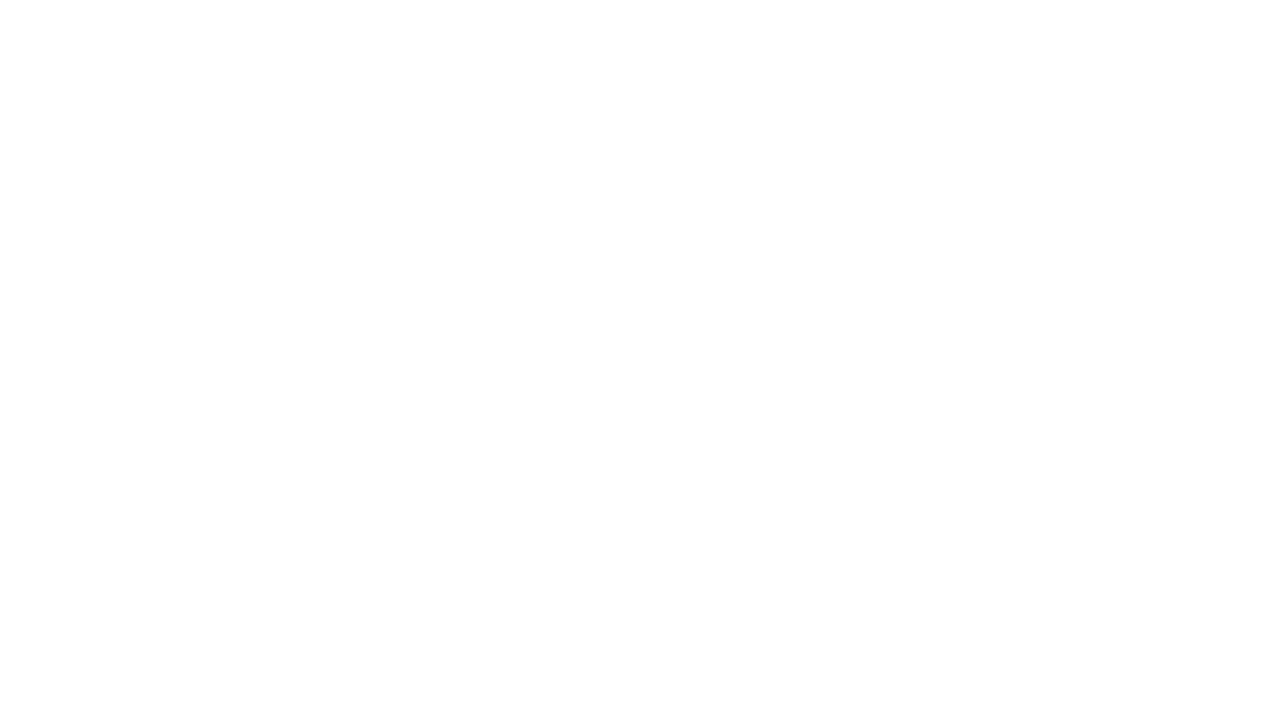